Navigates to the jQuery UI website and scrolls down the page by 400 pixels using JavaScript execution

Starting URL: https://jqueryui.com/

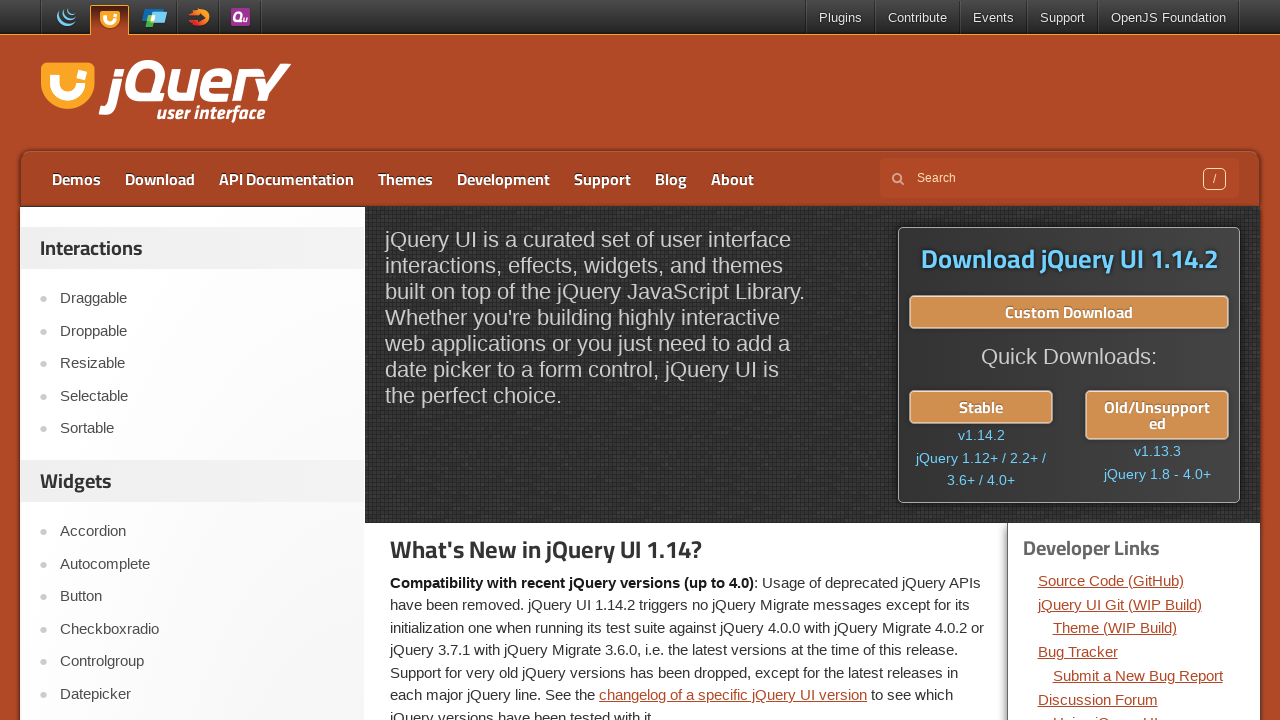

Navigated to jQuery UI website at https://jqueryui.com/
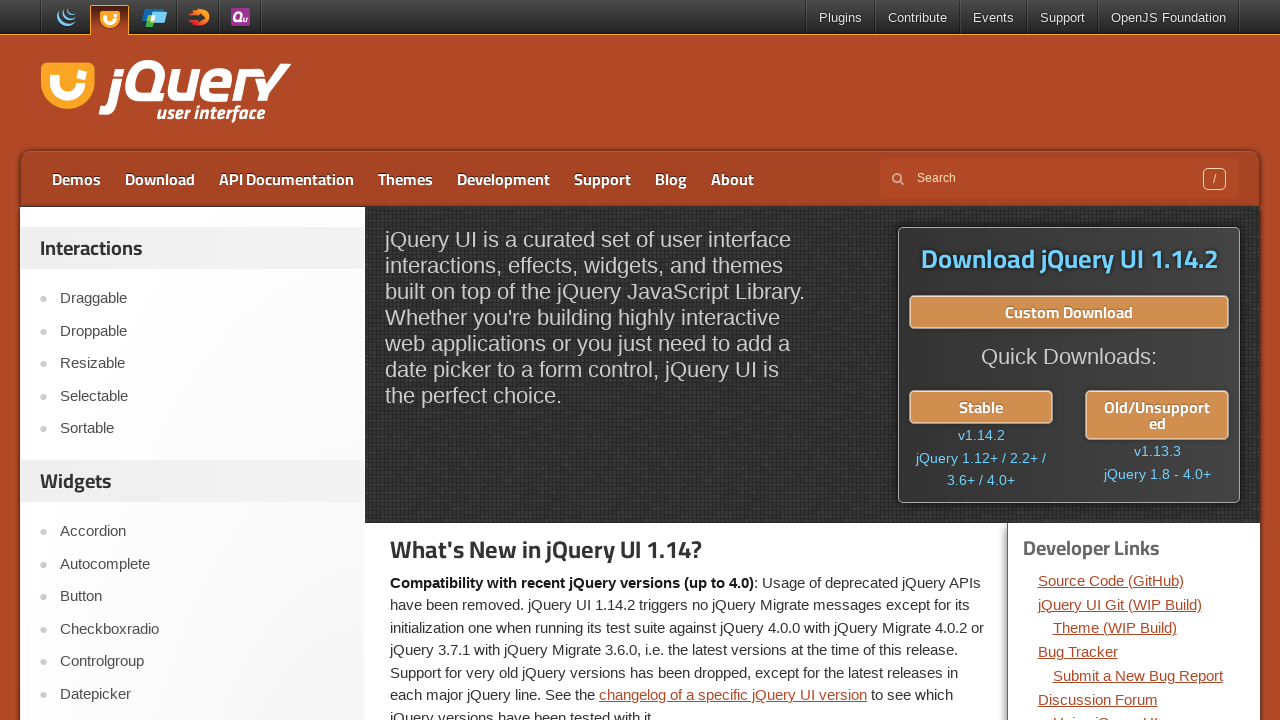

Scrolled down the page by 400 pixels using JavaScript
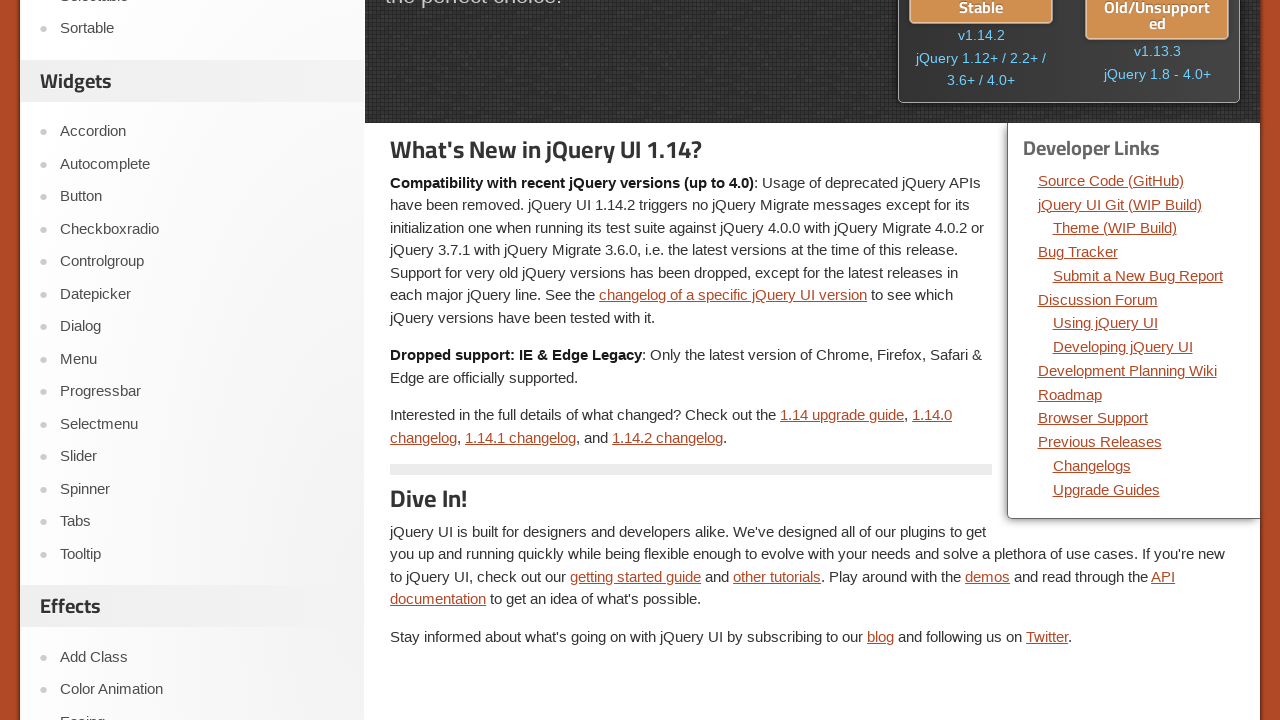

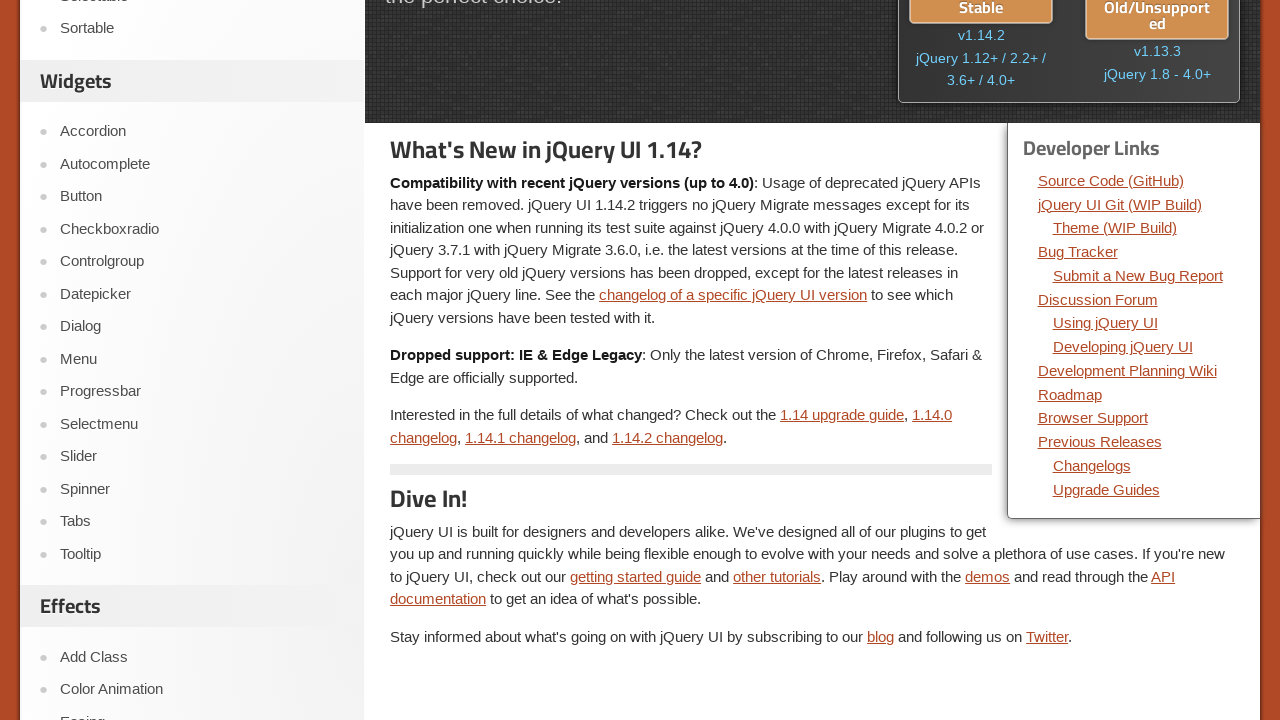